Tests vertical scrolling functionality on the Selenium website by scrolling to various positions using JavaScript execution

Starting URL: https://www.selenium.dev/

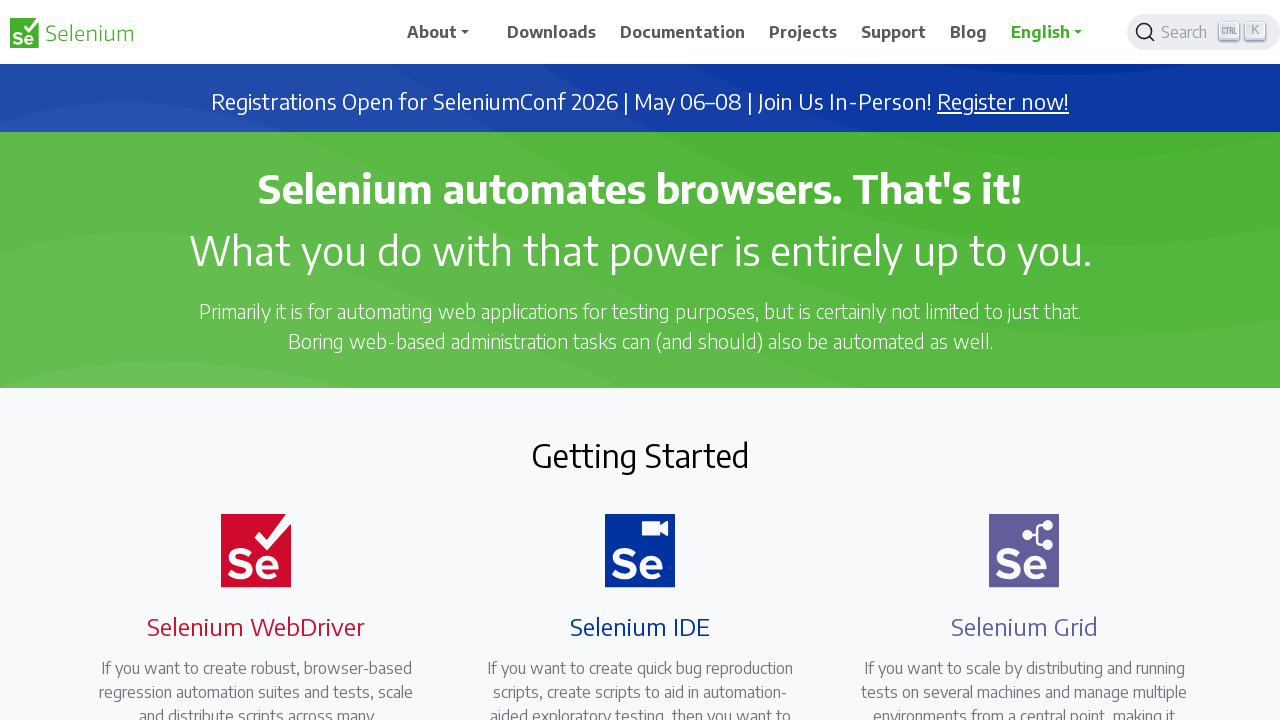

Navigated to Selenium website
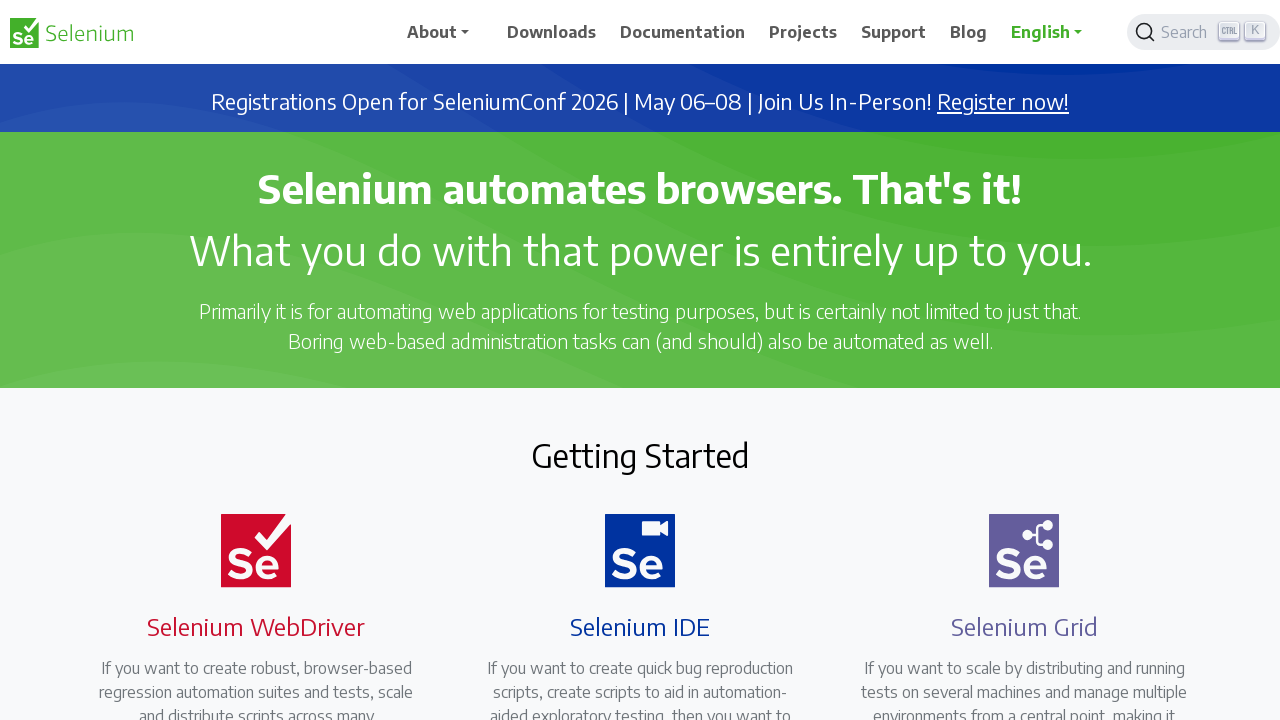

Scrolled down to position 500
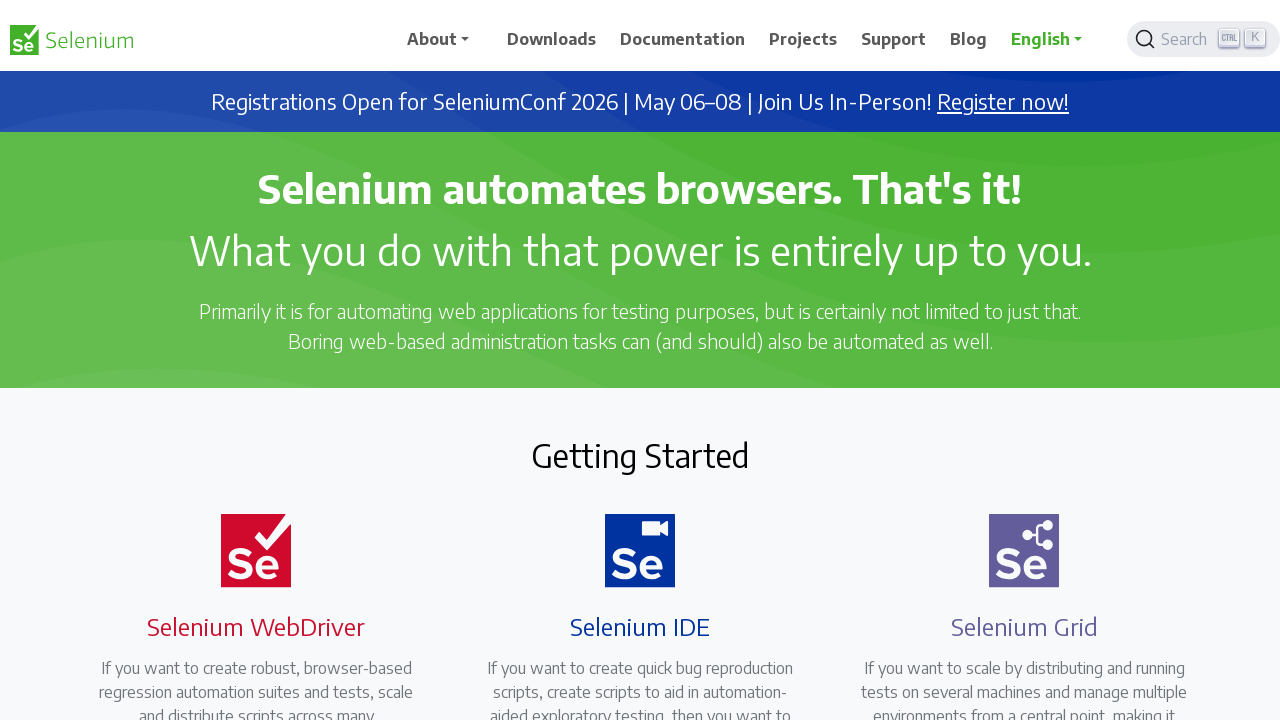

Waited 2 seconds for scroll to settle
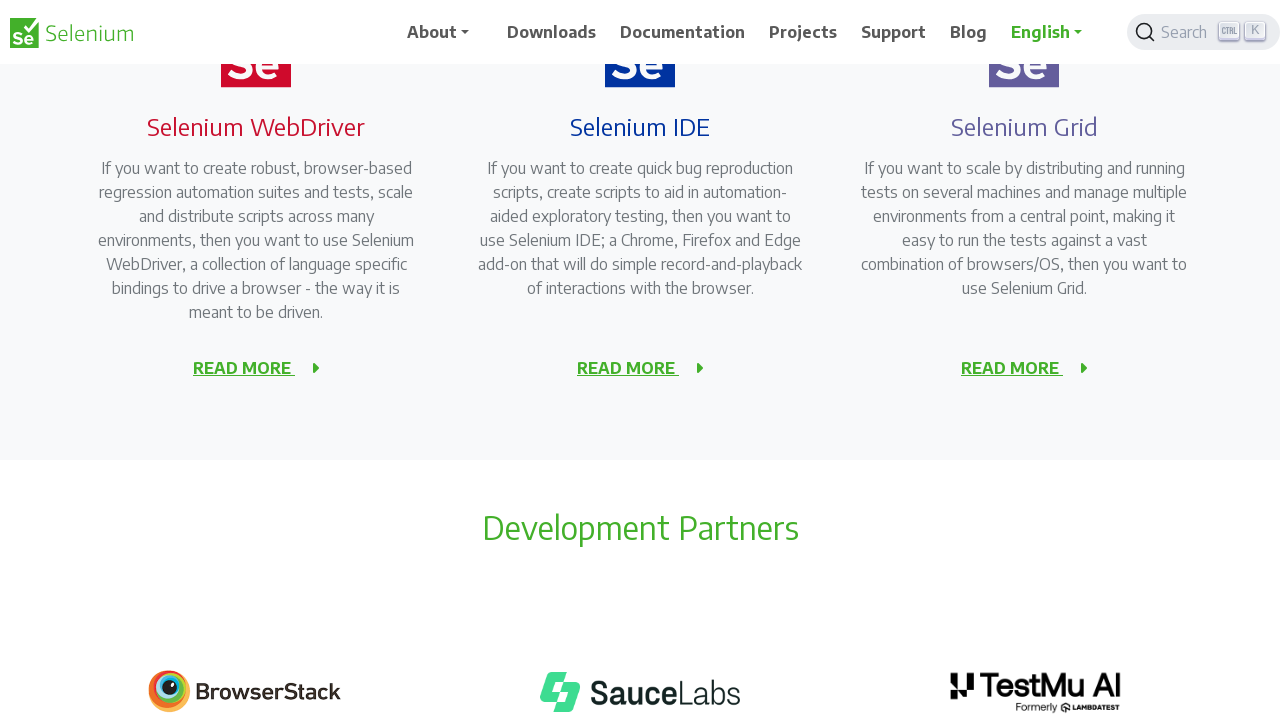

Scrolled up to position 200
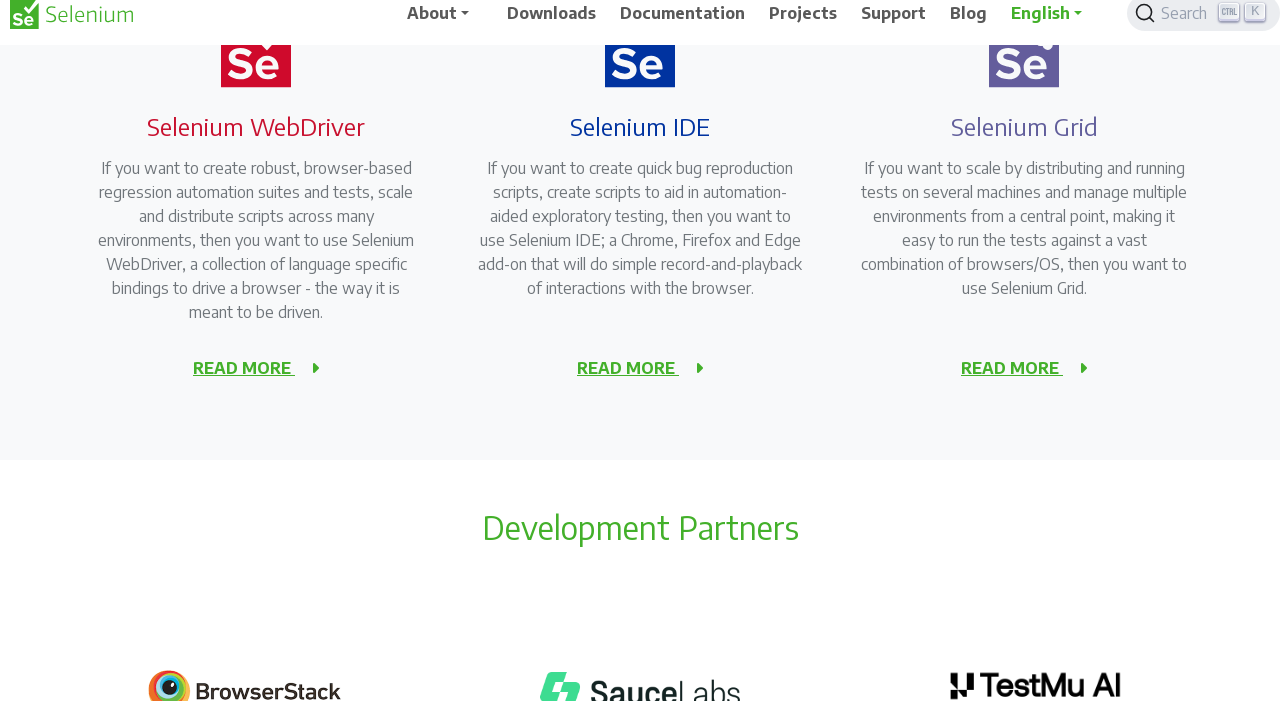

Waited 2 seconds for scroll to settle
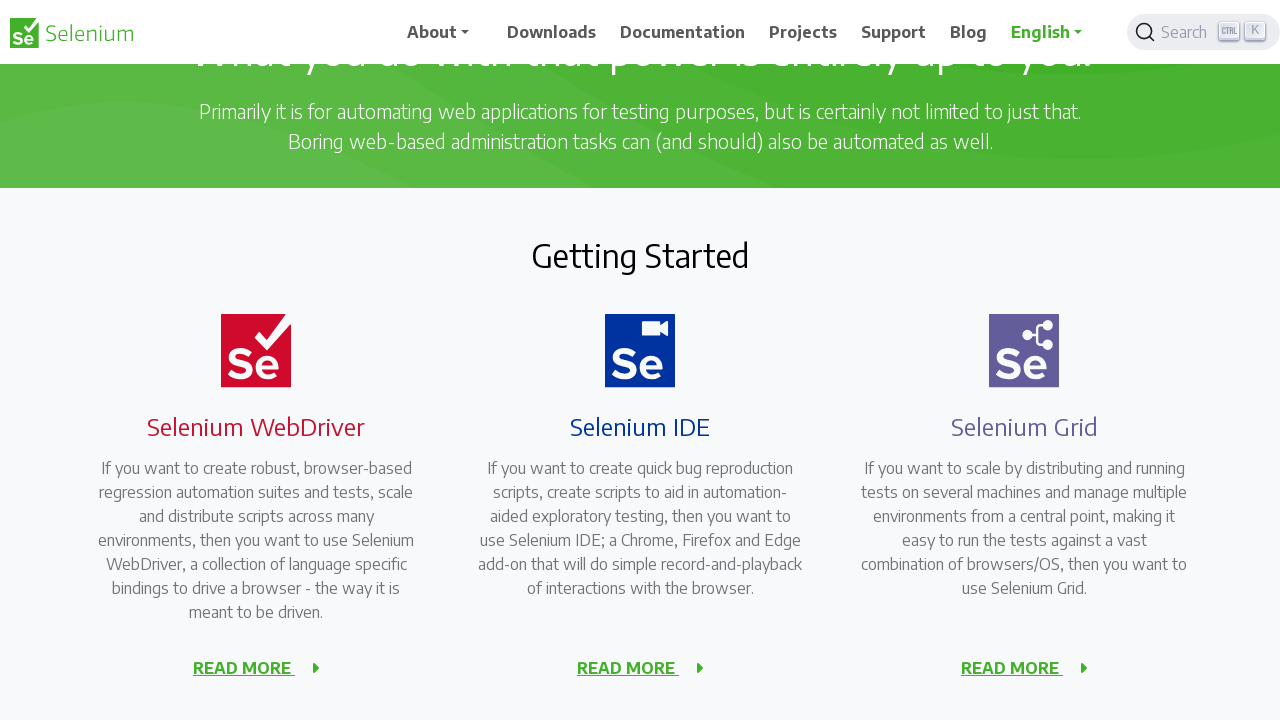

Scrolled to top of page
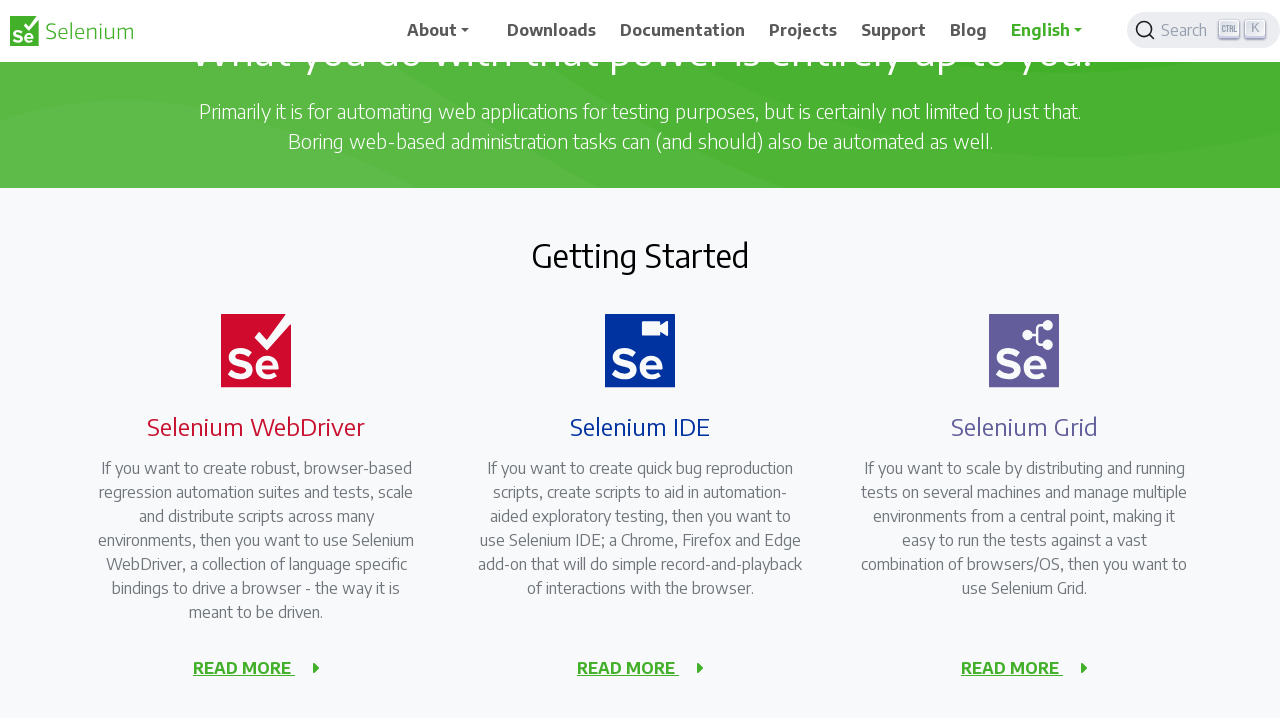

Waited 2 seconds for scroll to settle
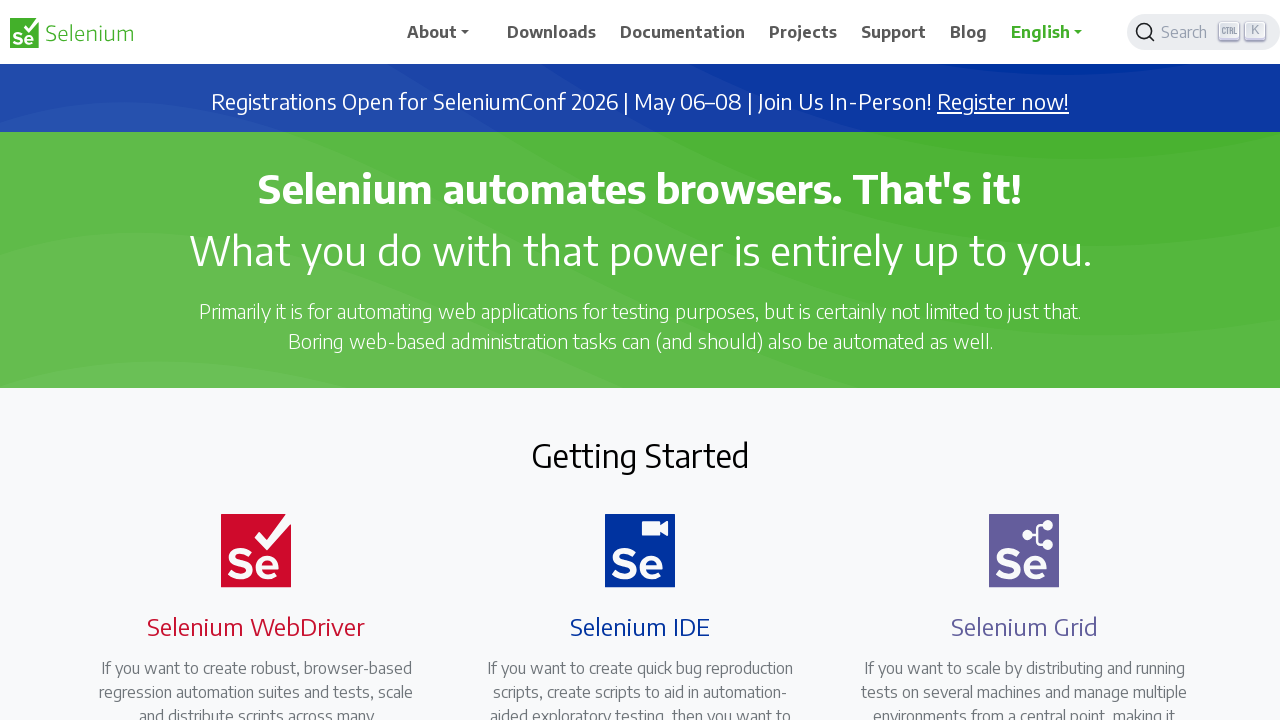

Reloaded the page
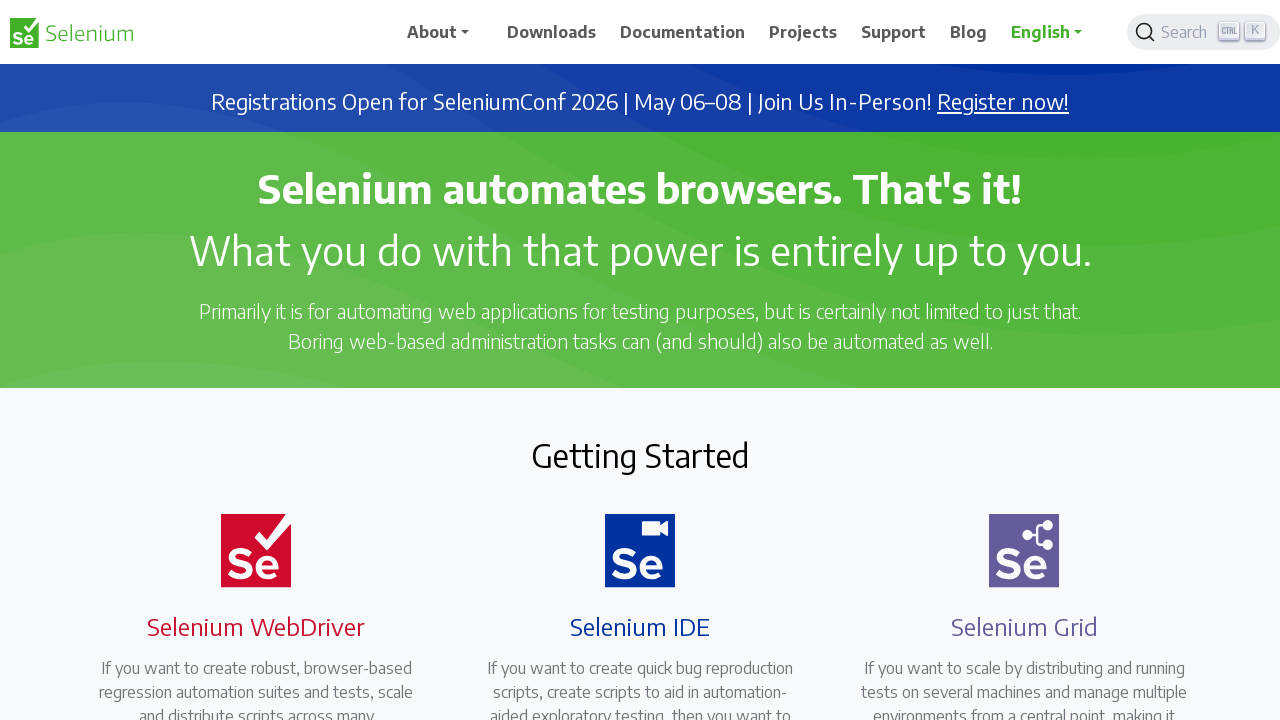

Waited 2 seconds for page to fully load after reload
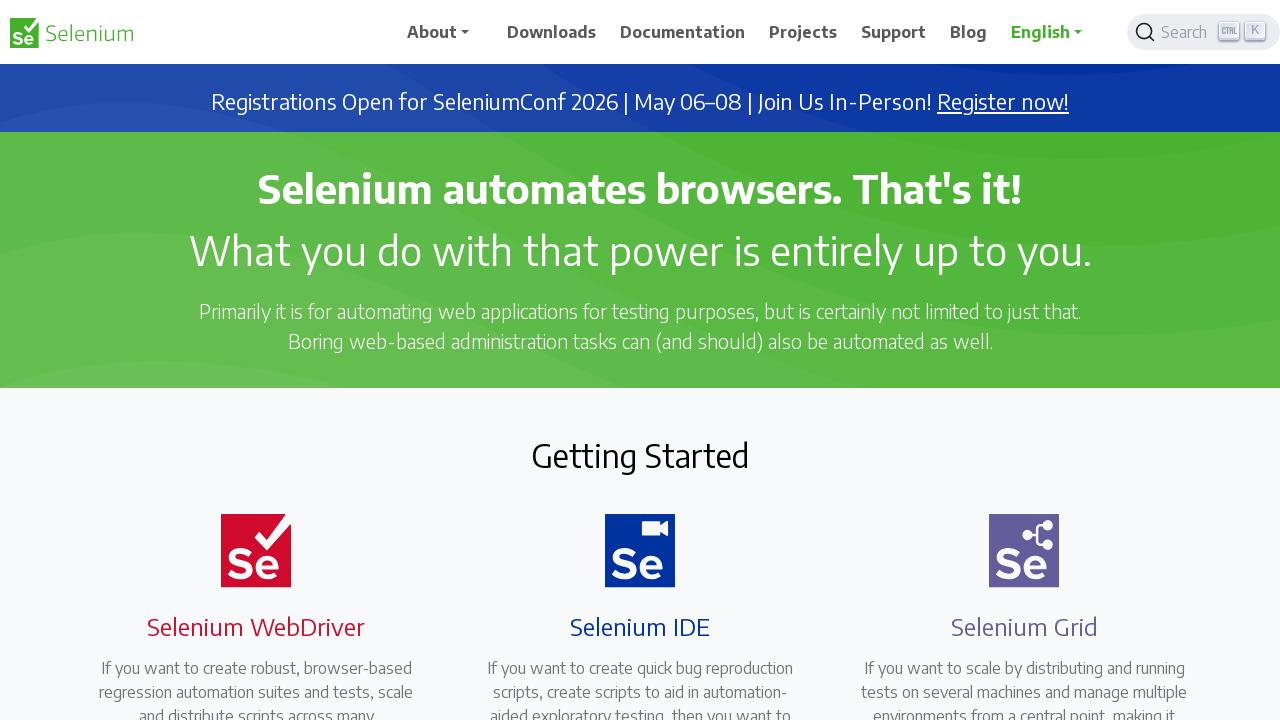

Scrolled down to position 500 again
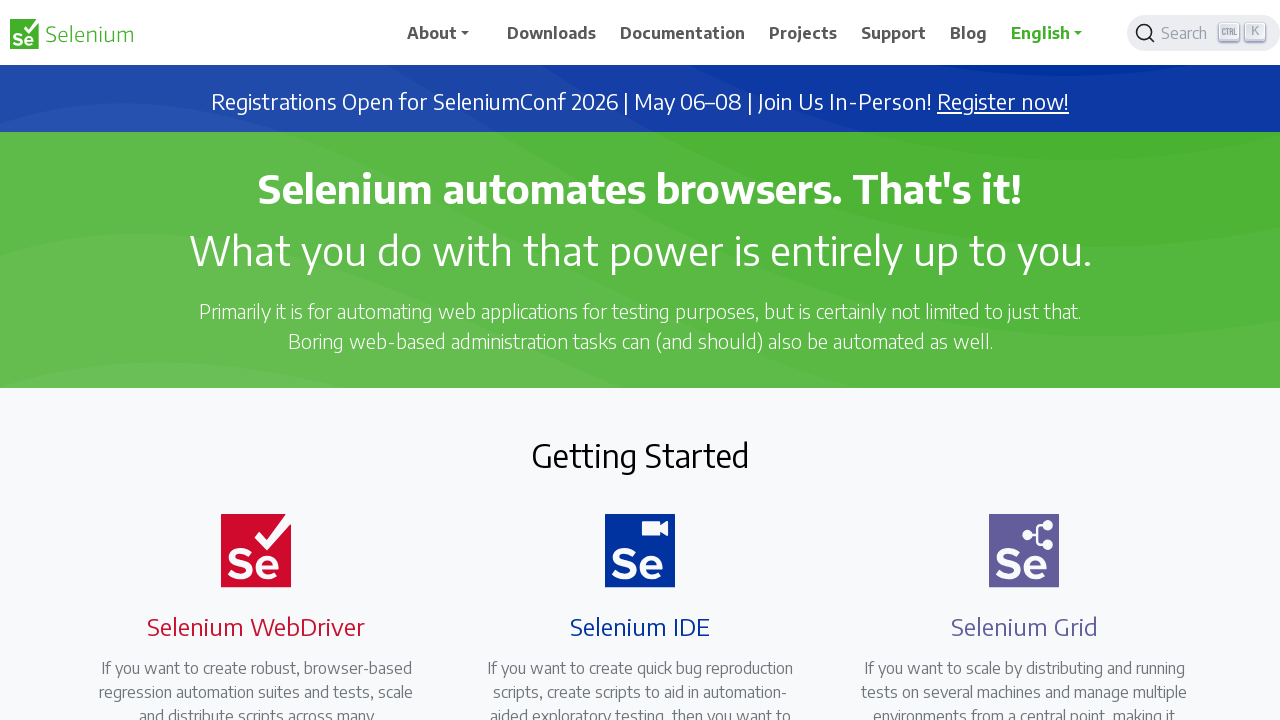

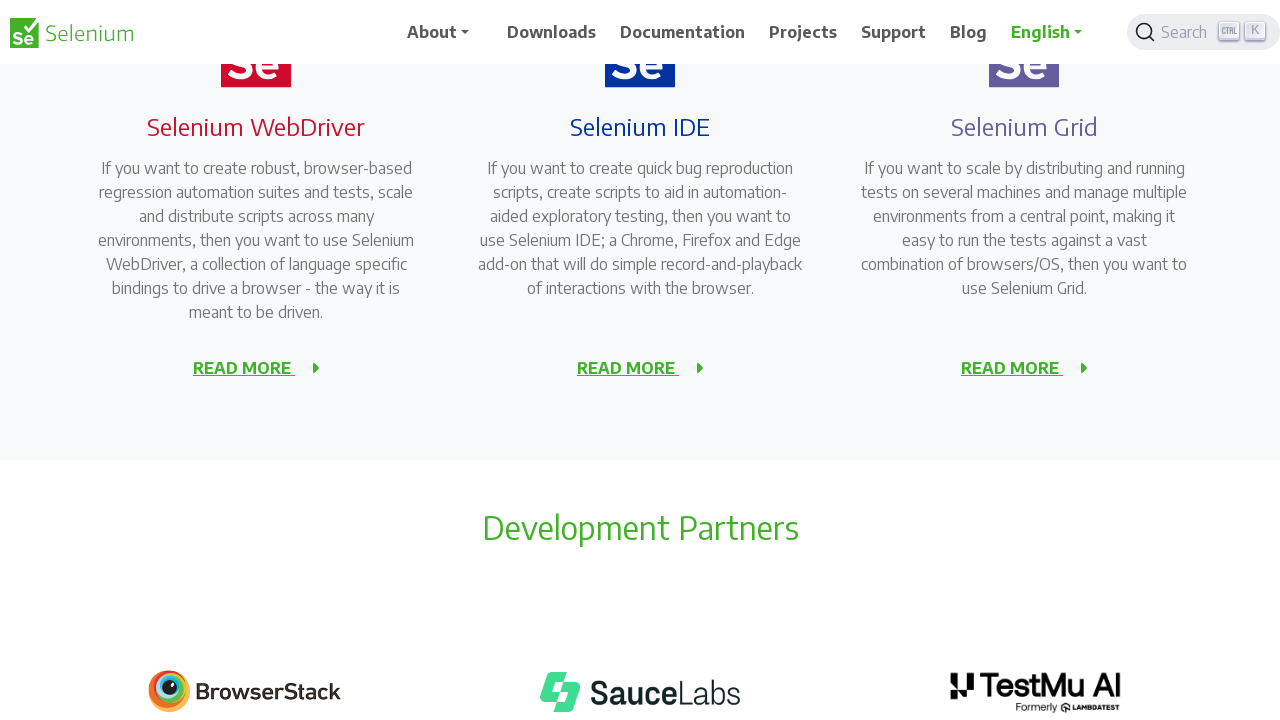